Navigates to nuget.org and performs keyboard input actions typing various characters into the search field

Starting URL: https://nuget.org

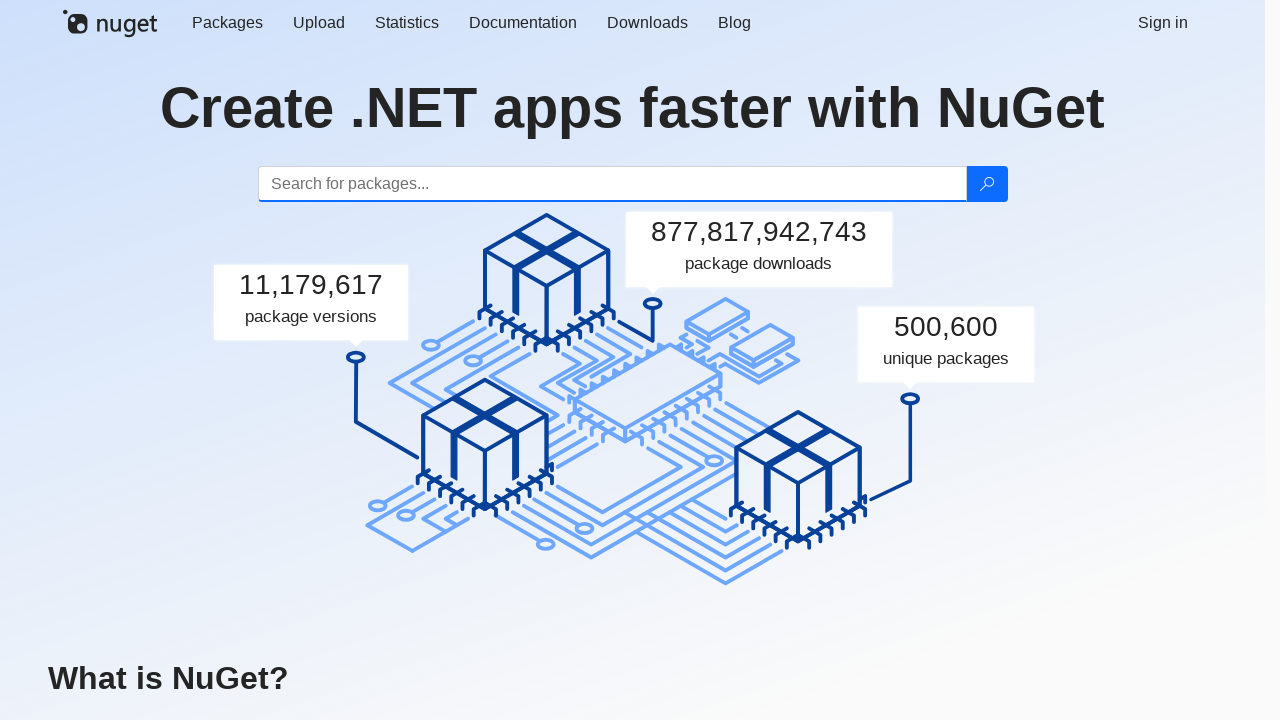

Waited for page to load (networkidle)
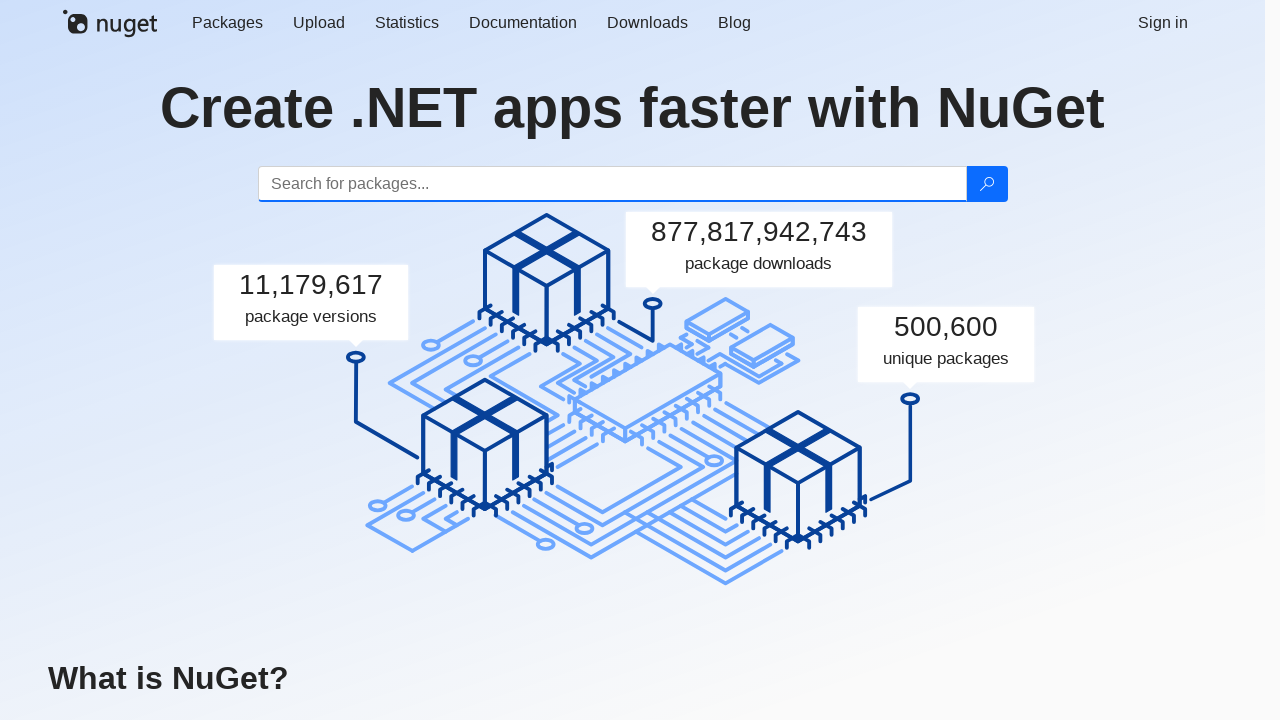

Typed 'abc' into search field
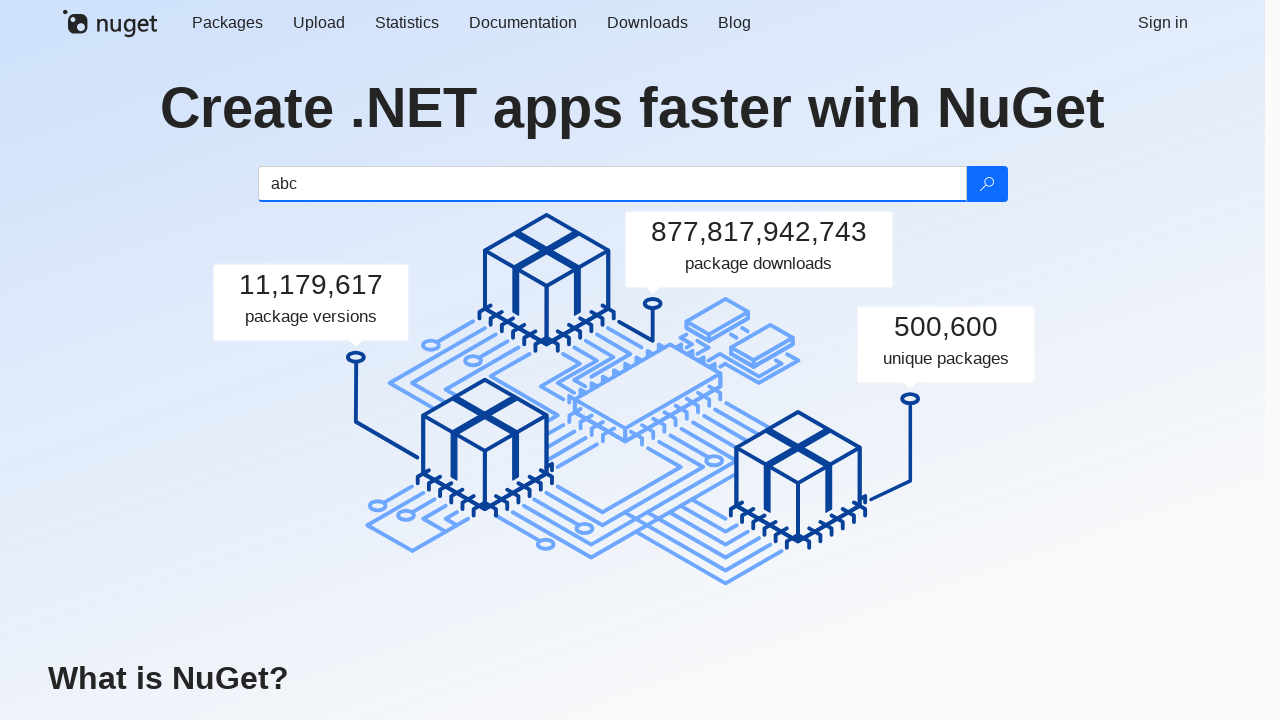

Typed 'Hi,' into search field
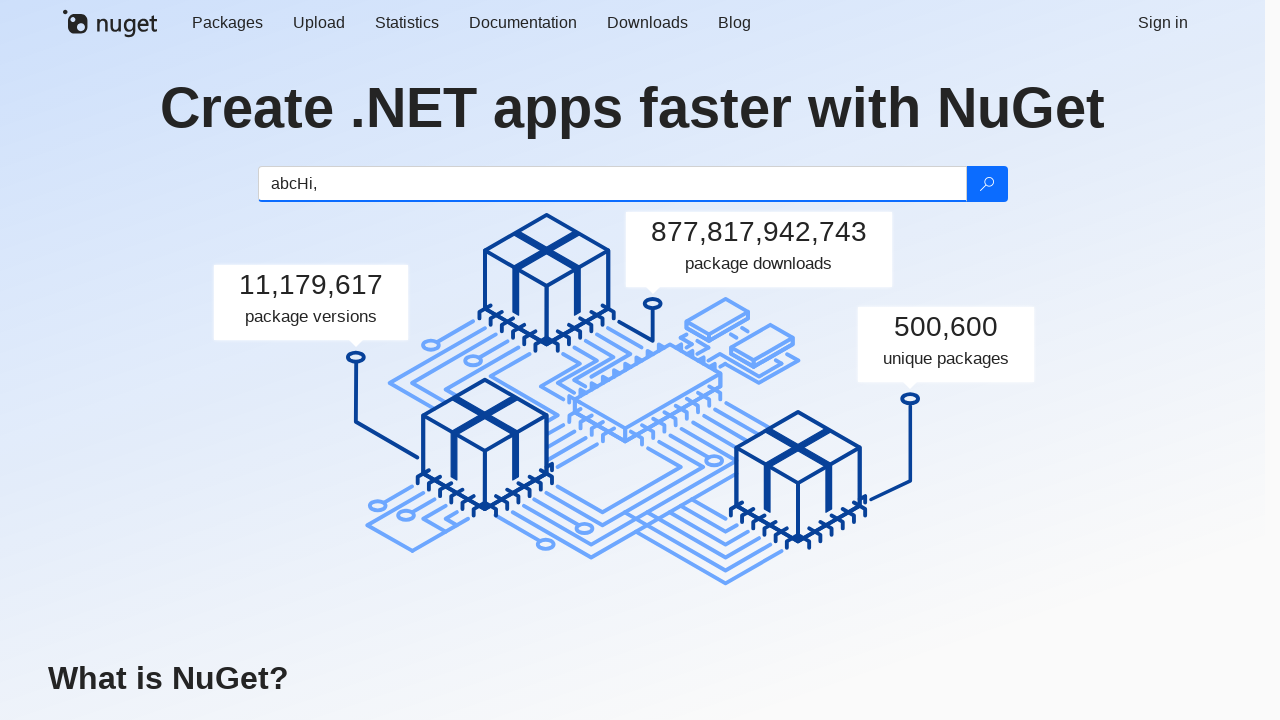

Typed 'World' into search field
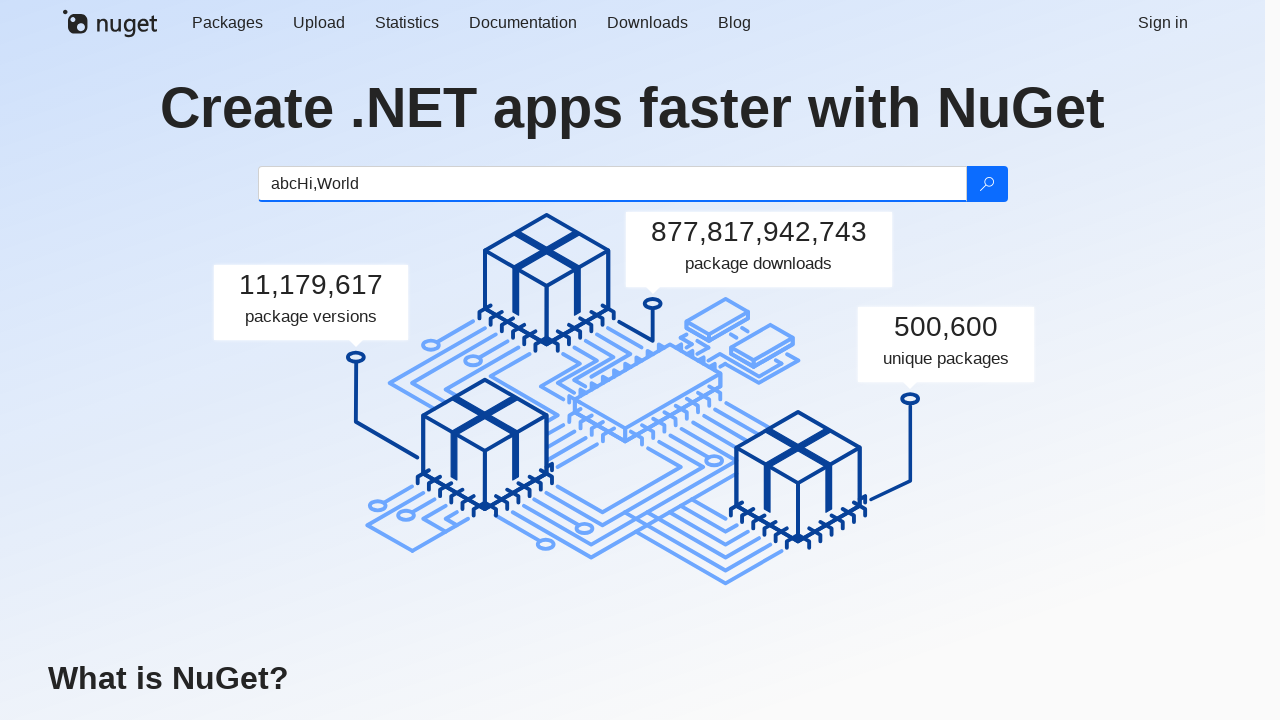

Waited 1000ms
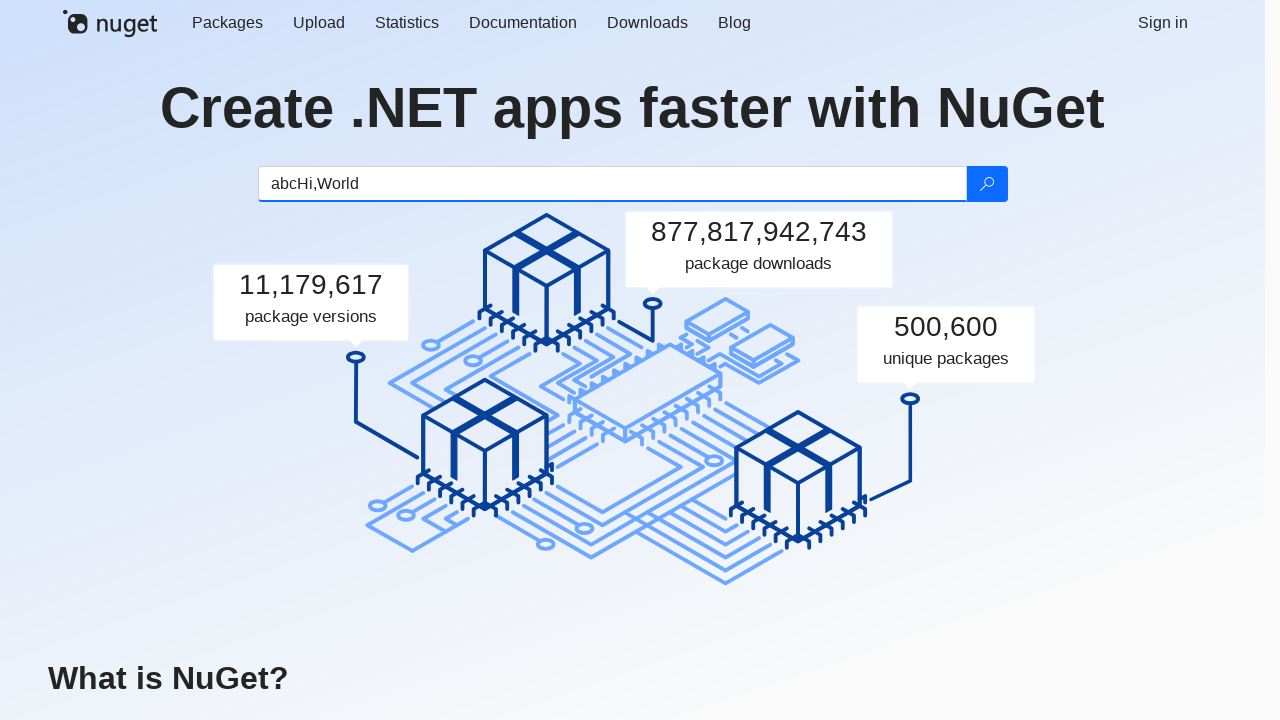

Typed '!' into search field
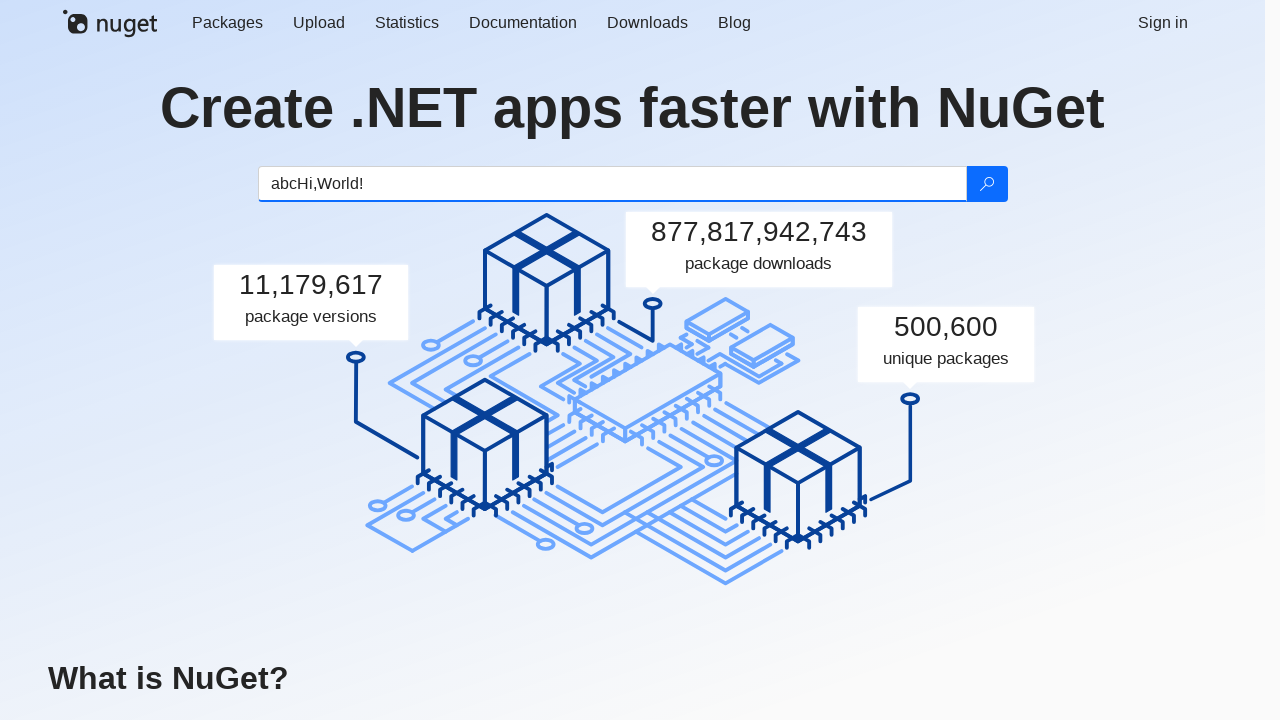

Waited 1000ms
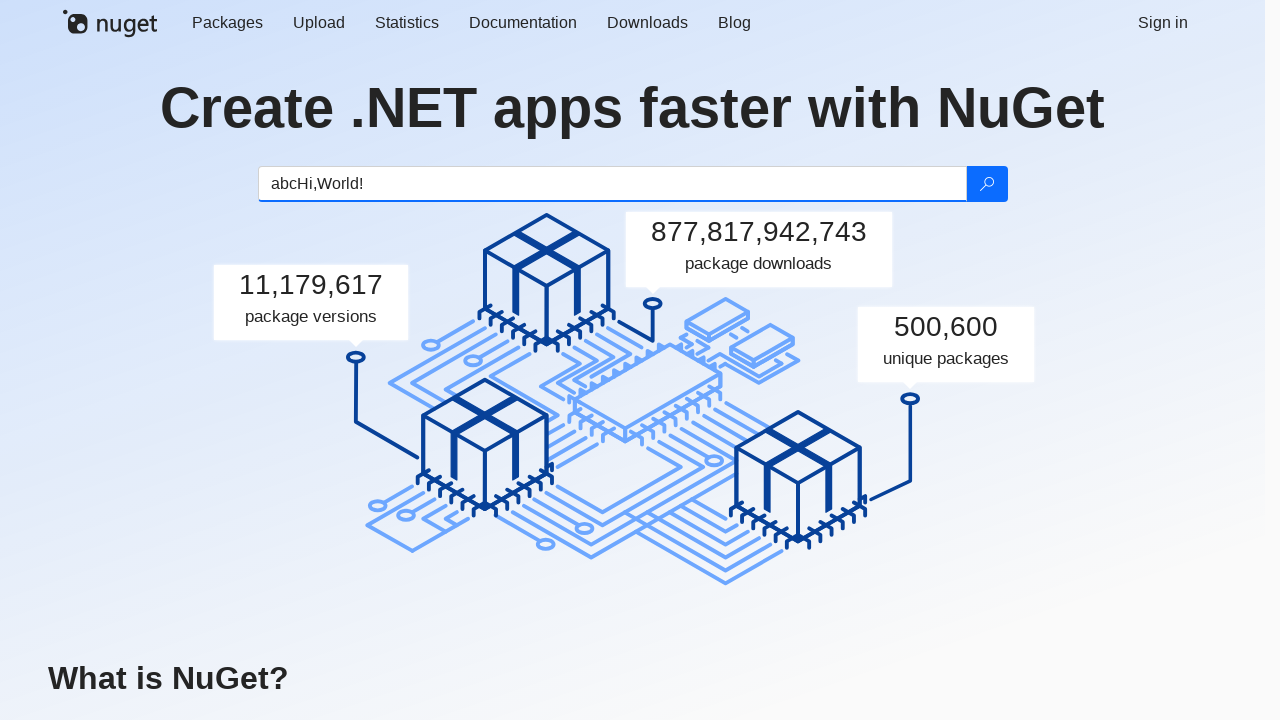

Typed 'qwe' into search field
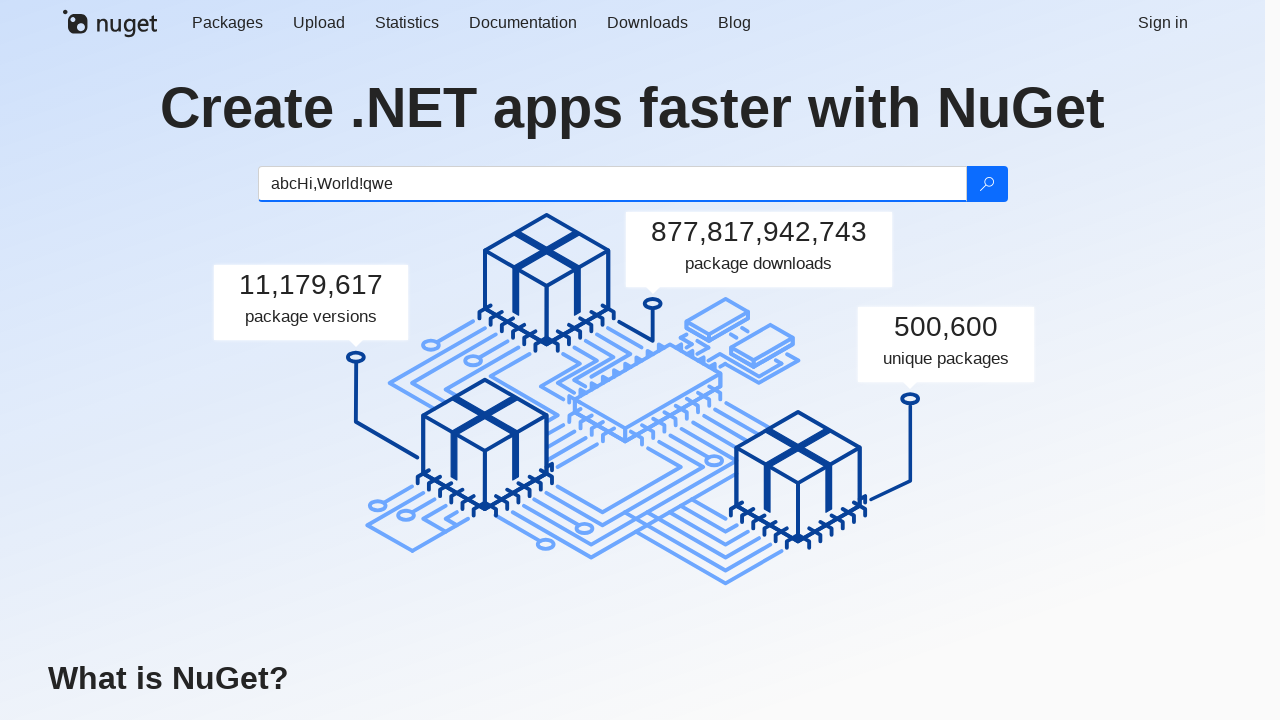

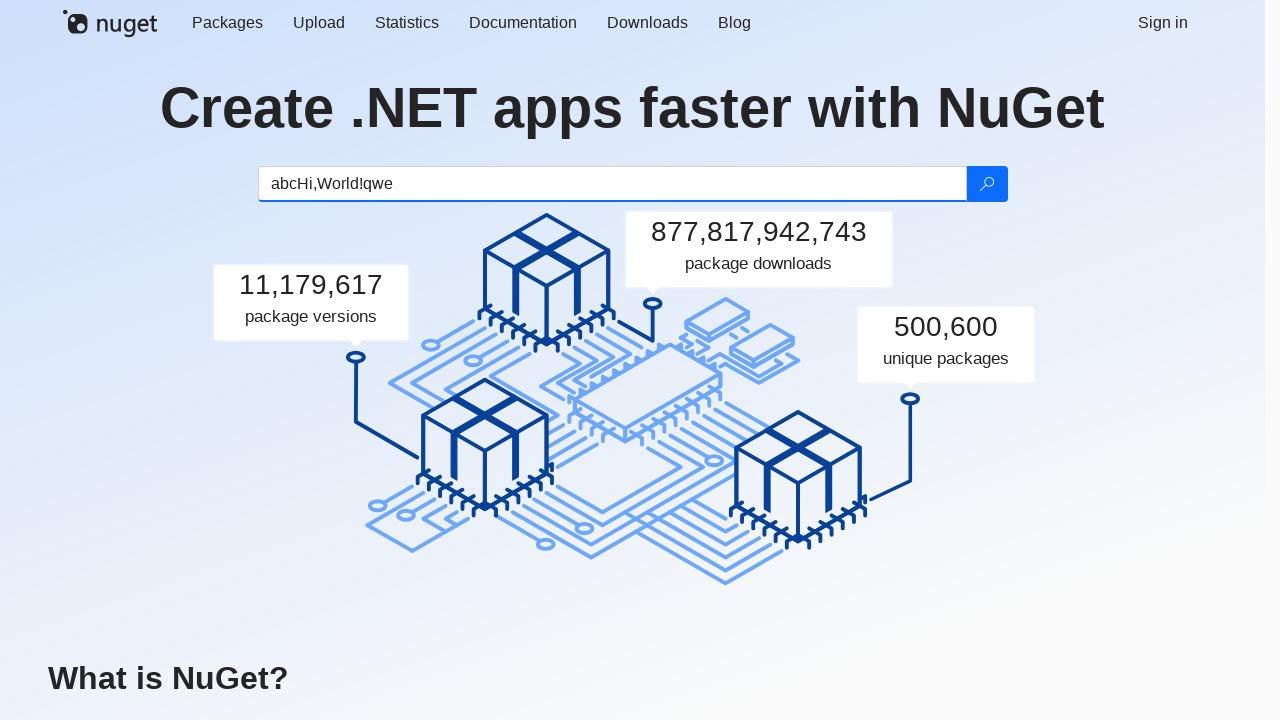